Tests driver-level interrogation by navigating to the automation page and accessing page properties like title, URL, and page source

Starting URL: http://www.ultimateqa.com/automation

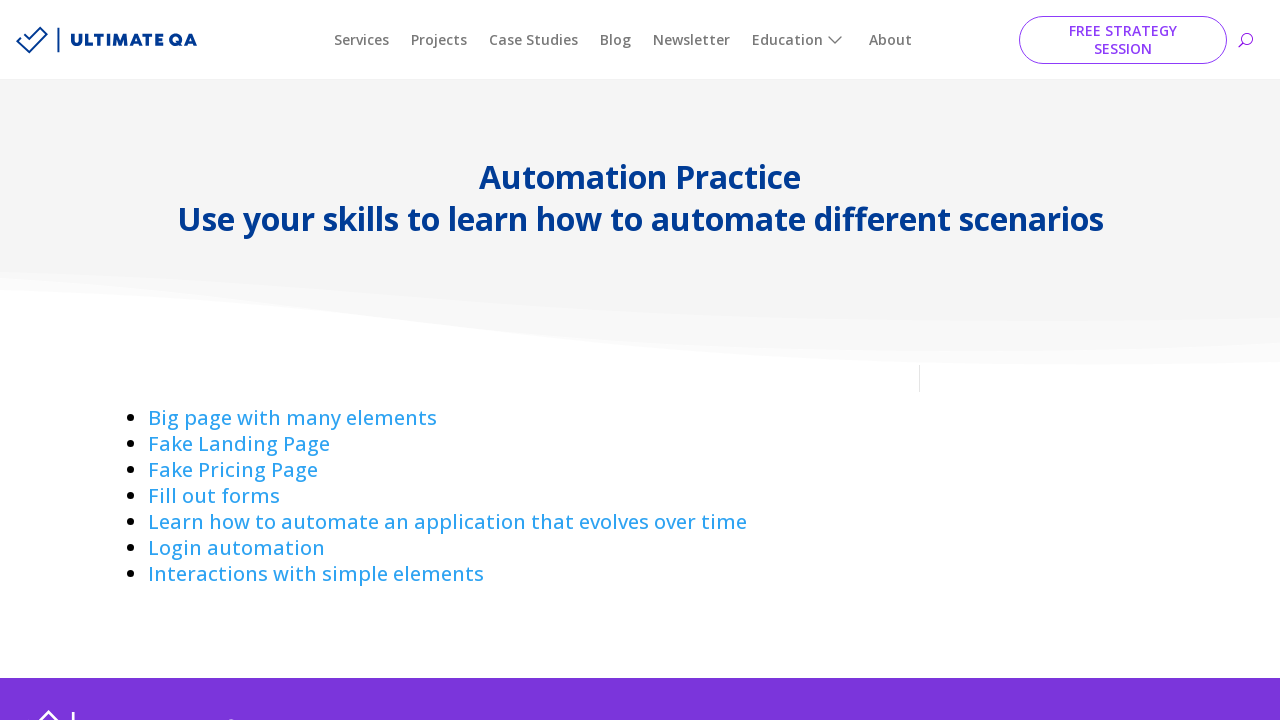

Navigated to Ultimate QA automation page
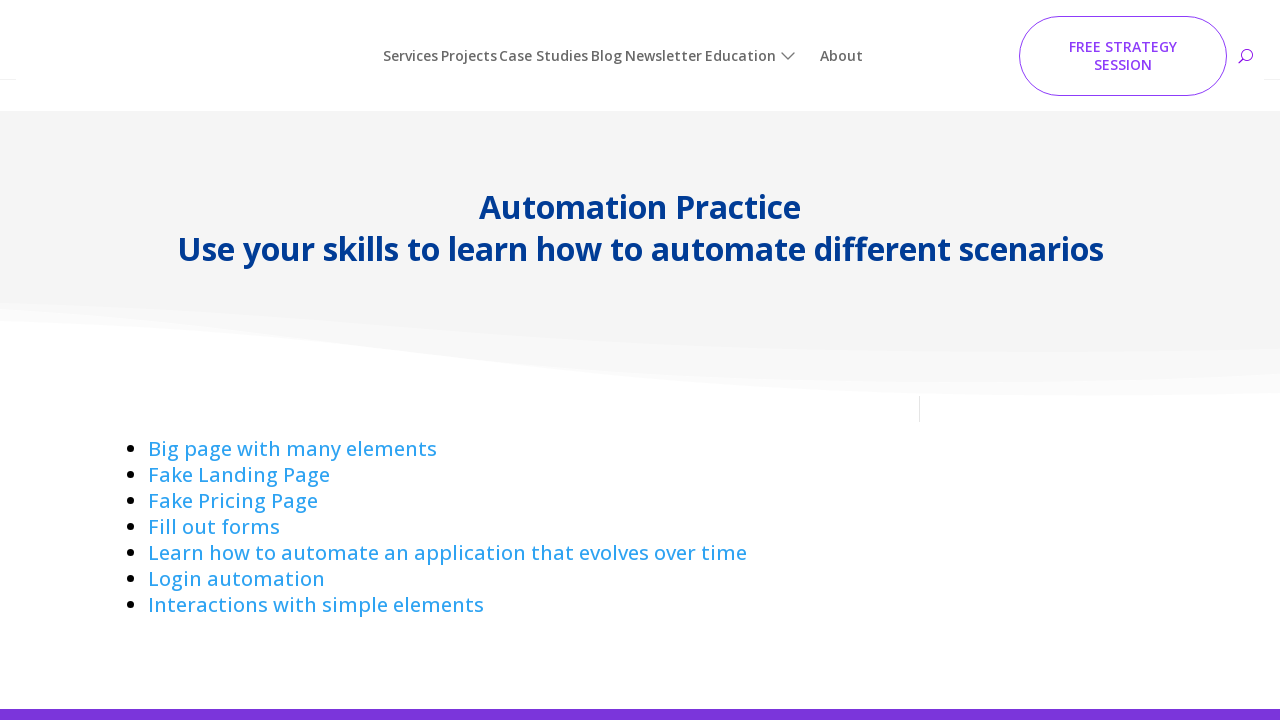

Retrieved current URL: https://ultimateqa.com/automation/
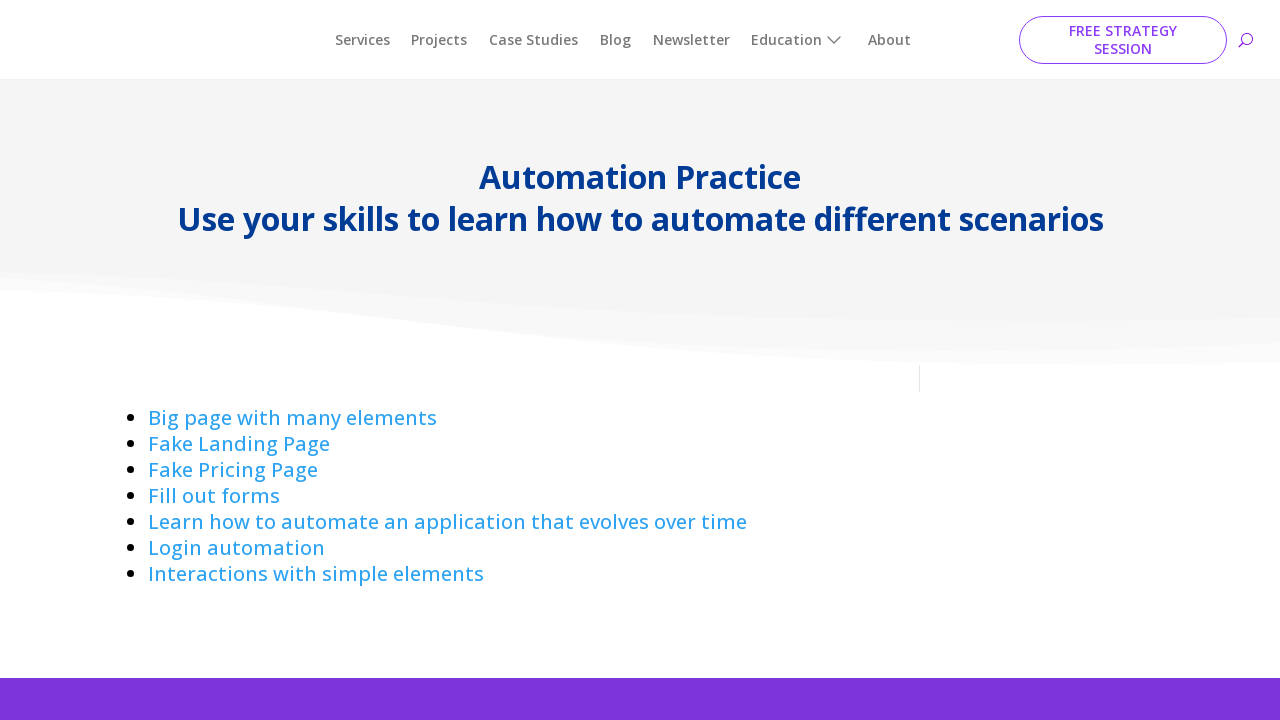

Retrieved page title: Automation Practice - Ultimate QA
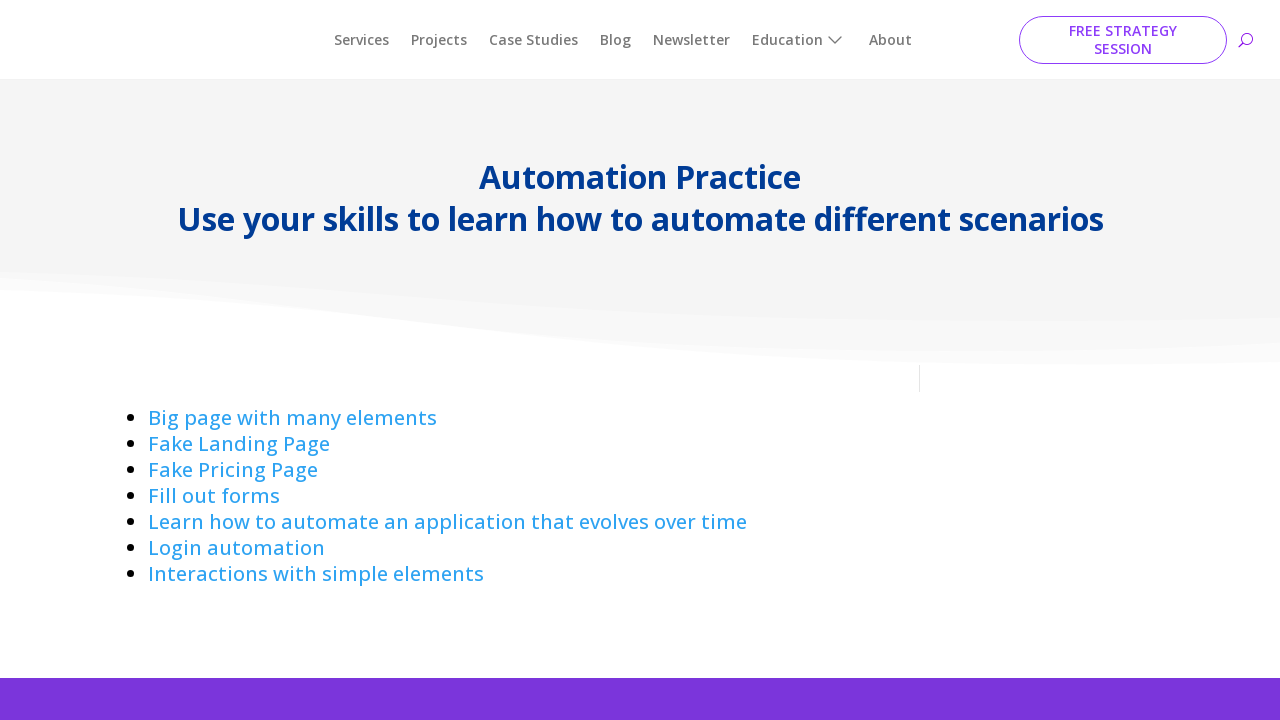

Retrieved page source content
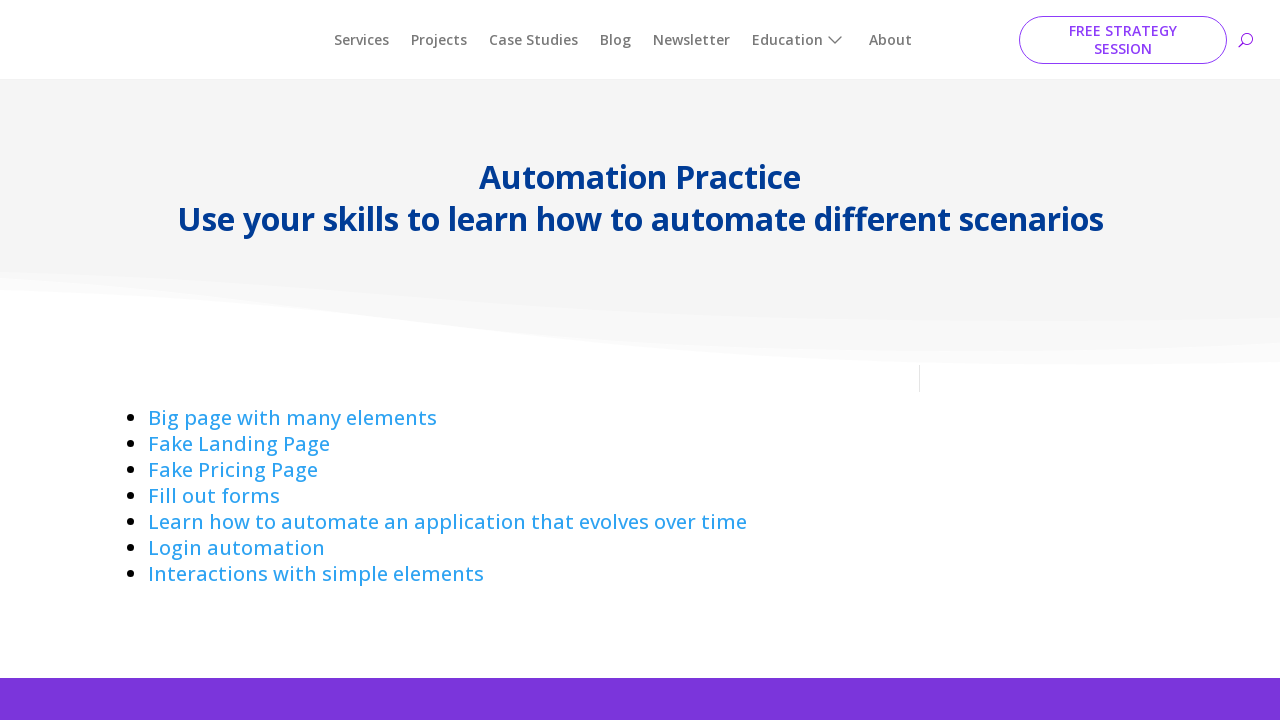

Page fully loaded (domcontentloaded state reached)
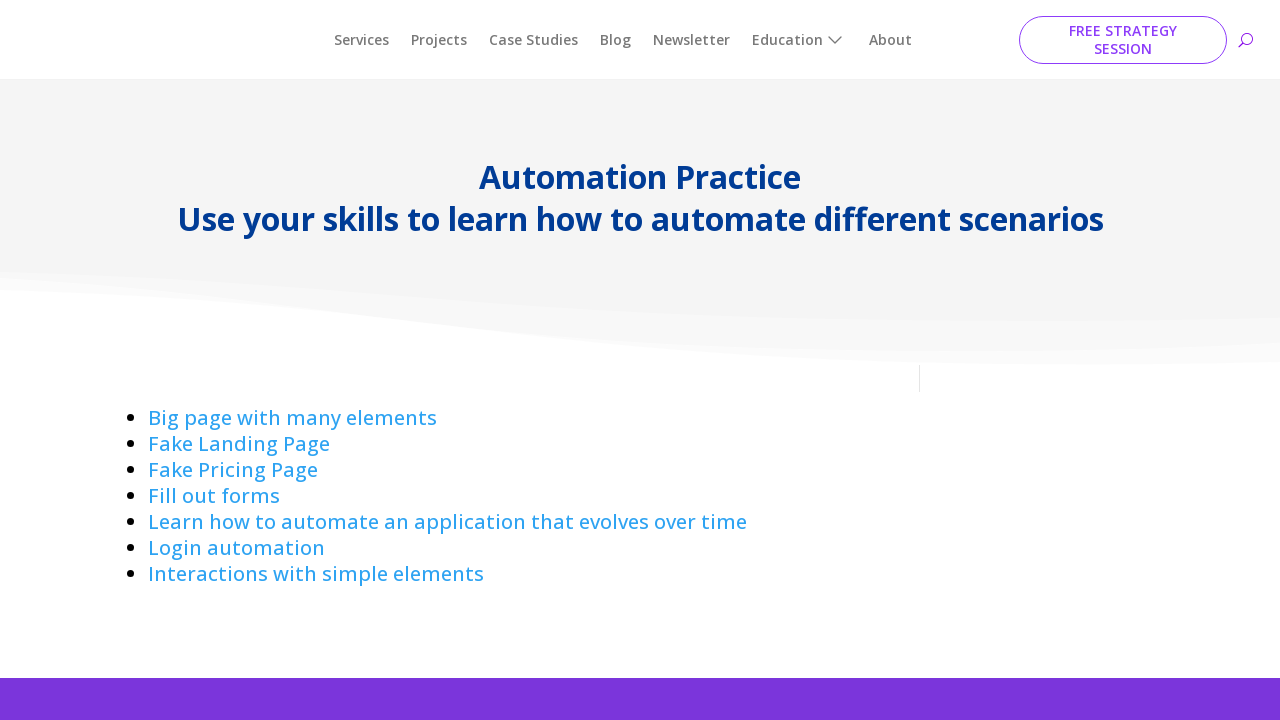

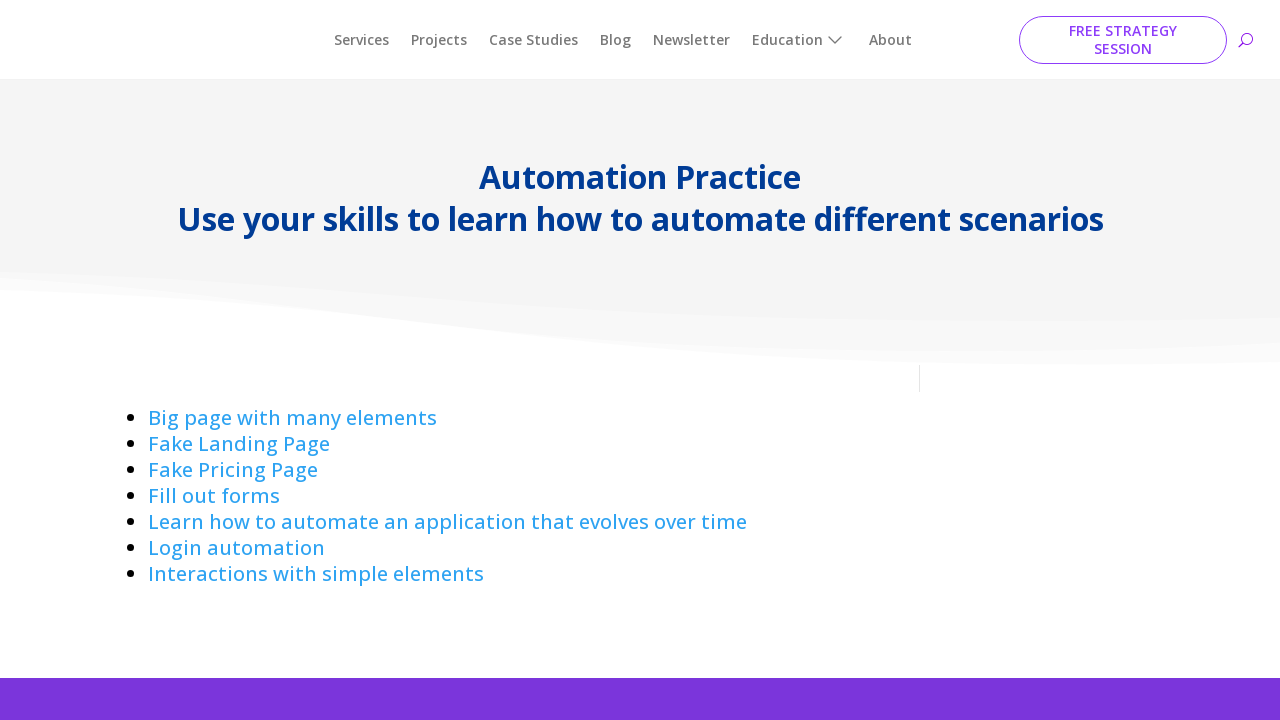